Tests checkbox interaction by ensuring both checkboxes on the page are selected

Starting URL: https://the-internet.herokuapp.com/checkboxes

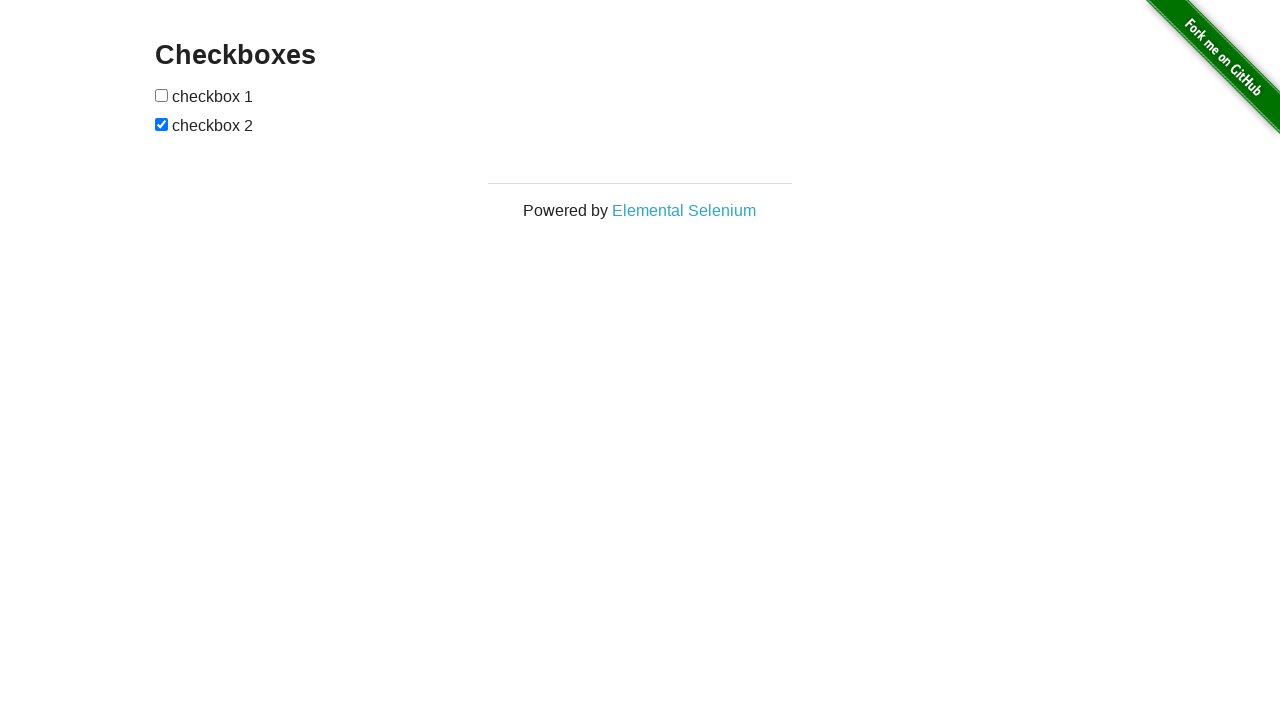

Located first checkbox element
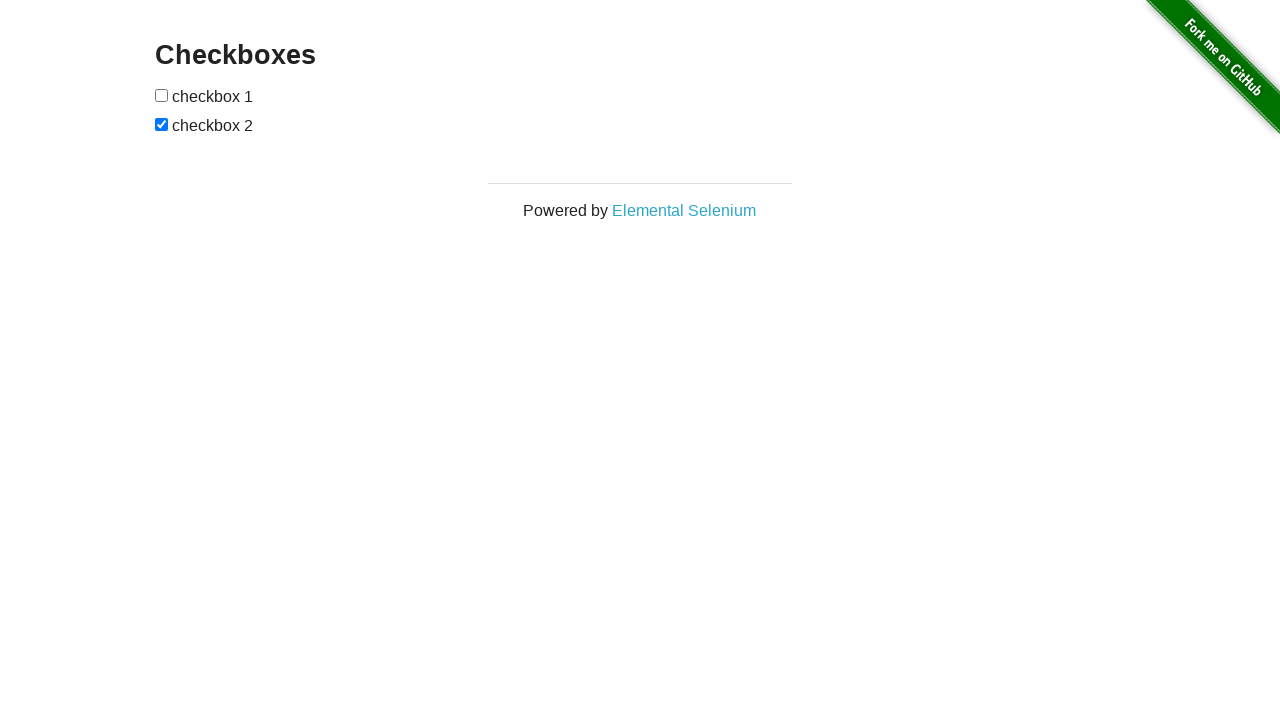

Located second checkbox element
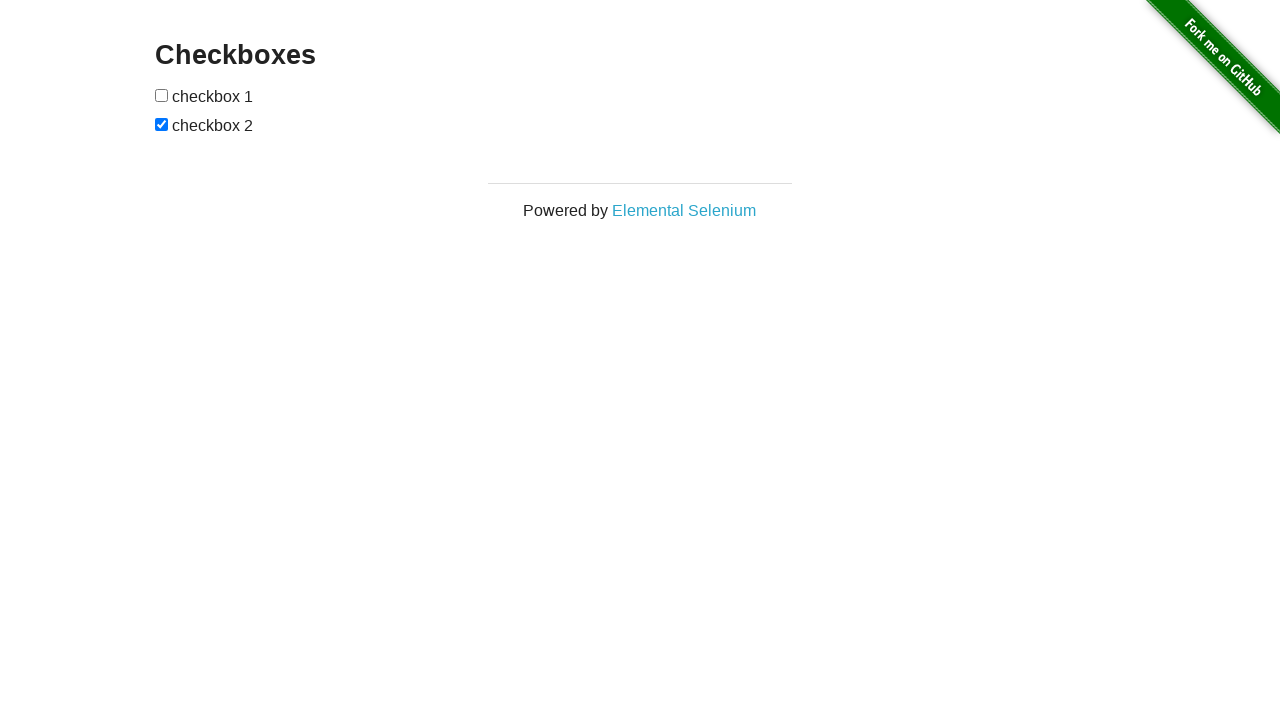

Checked first checkbox status
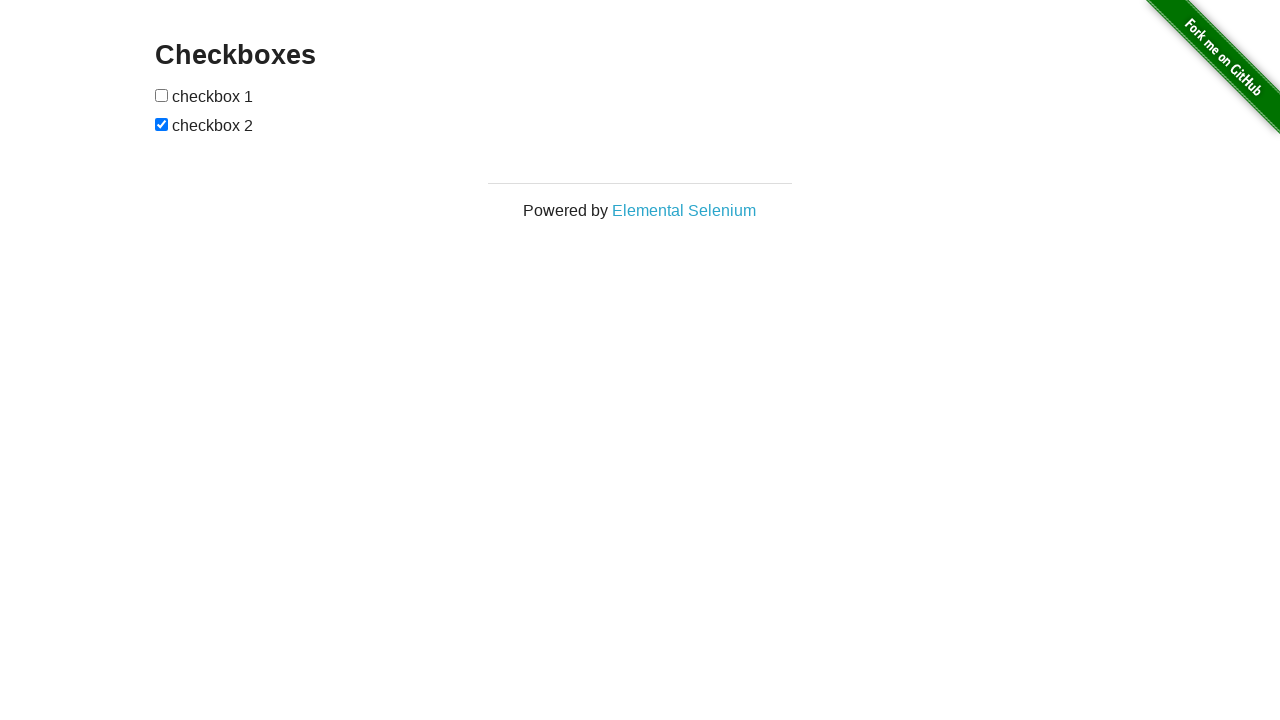

Clicked first checkbox to select it at (162, 95) on (//input[@type='checkbox'])[1]
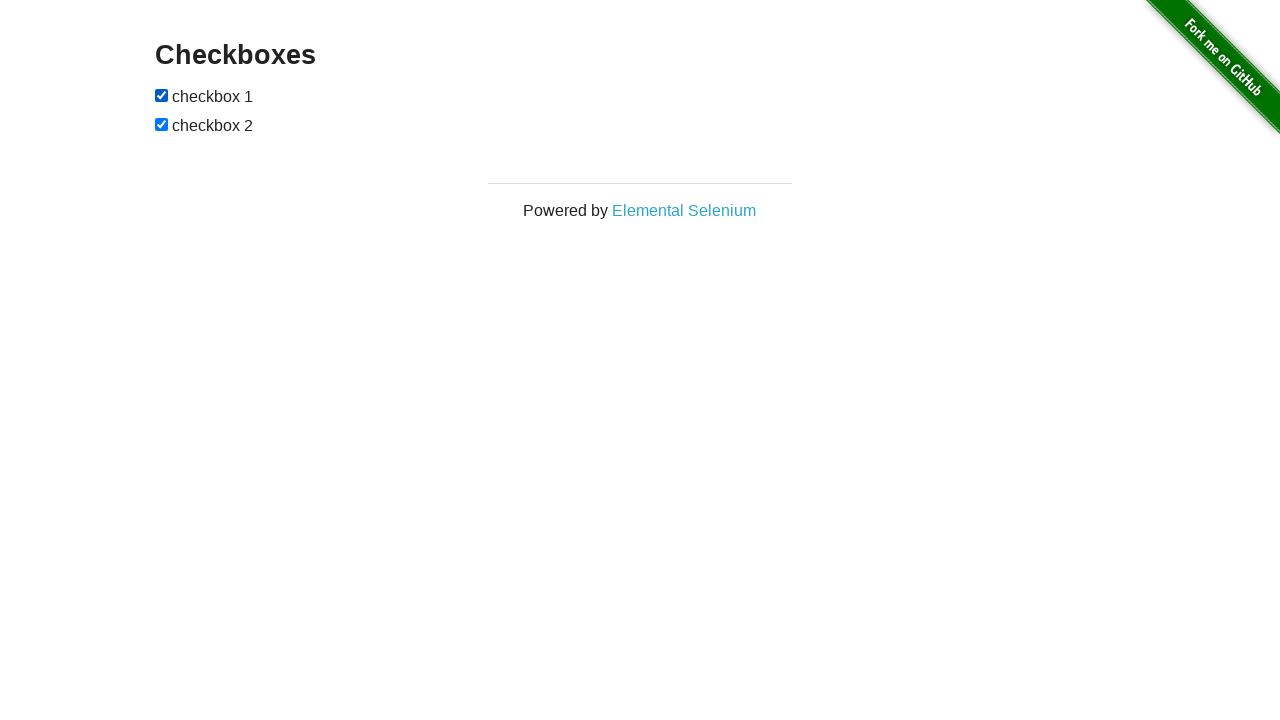

Second checkbox was already selected
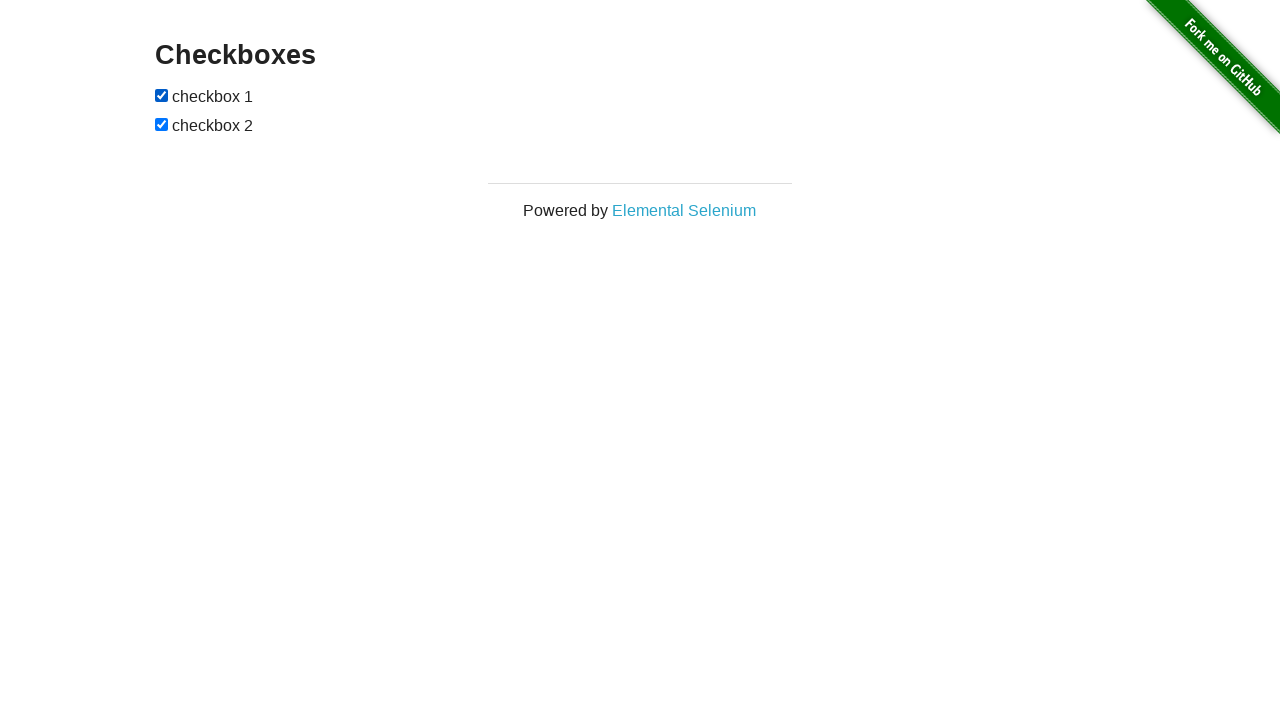

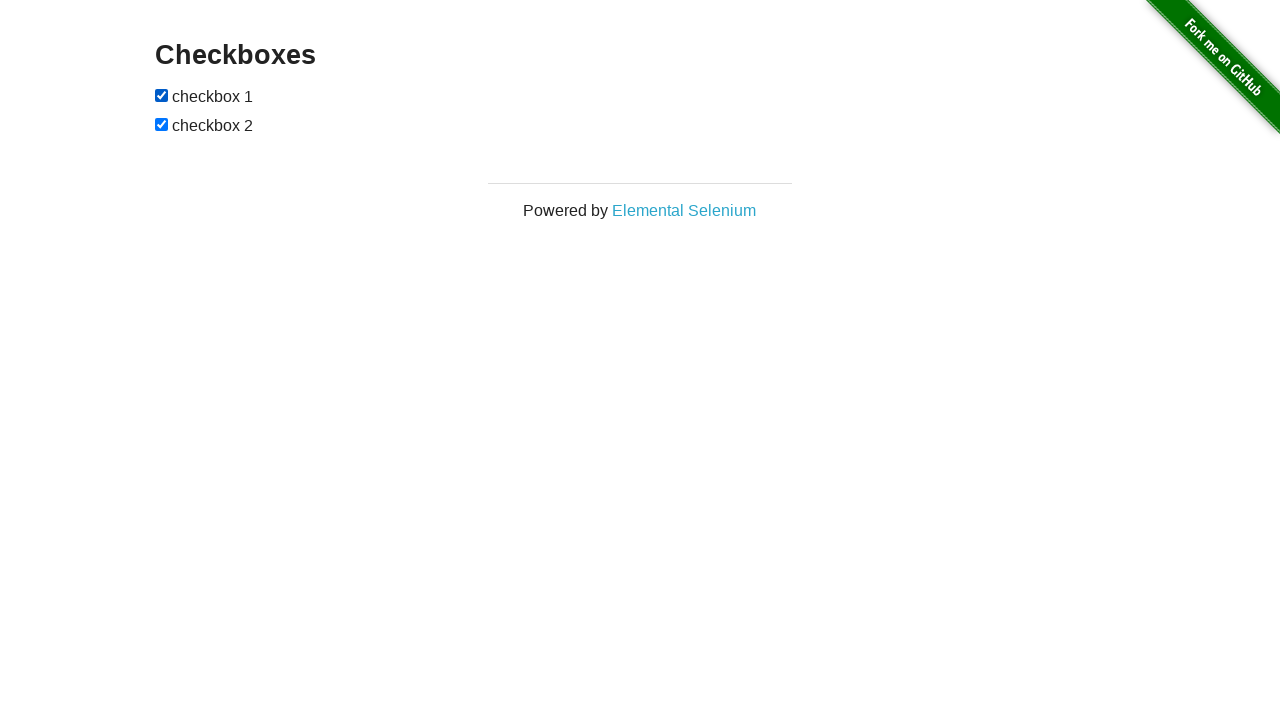